Tests that the Checkly API Docs search box contains the keyboard shortcut info "CTRL-K" by locating the search button and asserting its text content.

Starting URL: https://developers.checklyhq.com/

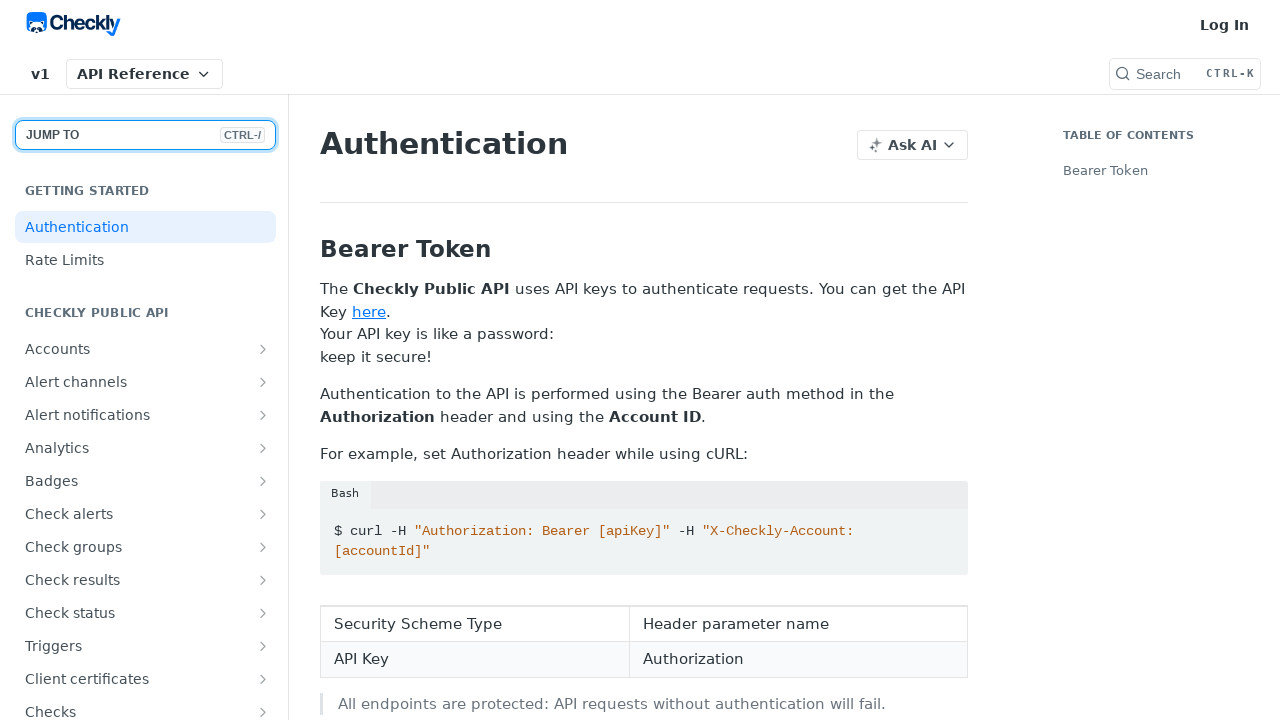

Located search button by role and name
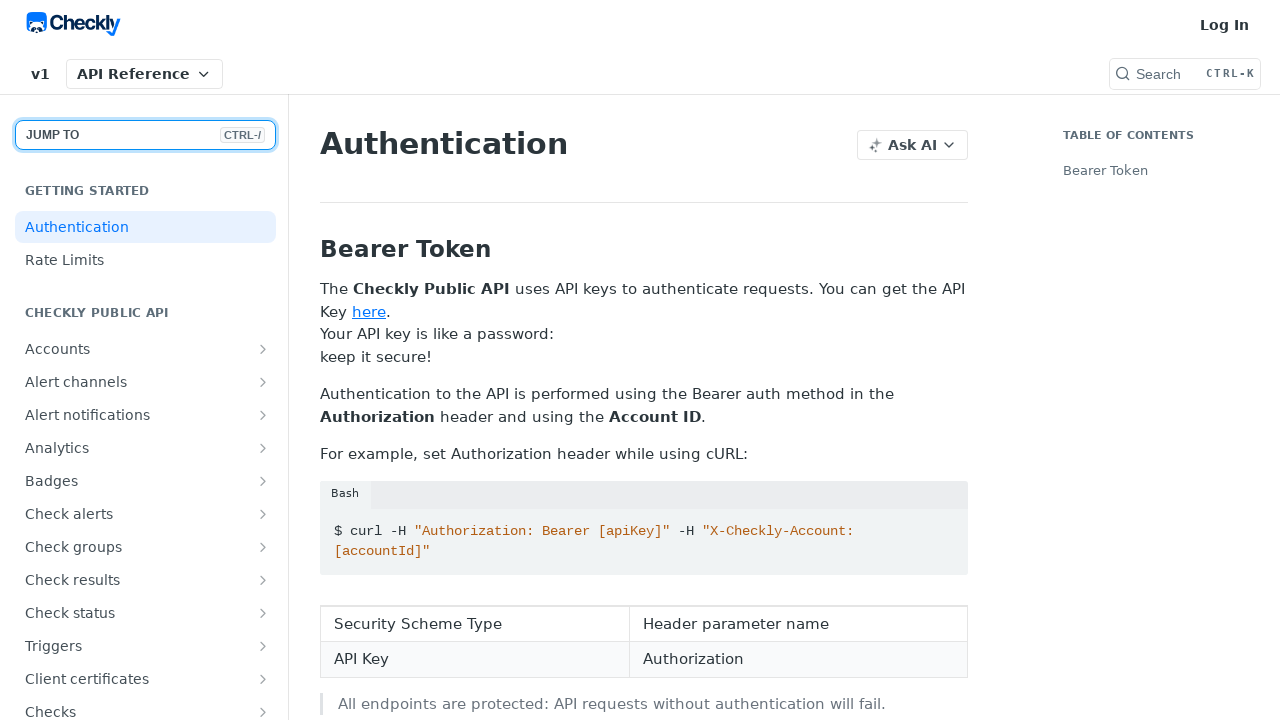

Verified search box contains 'CTRL-K' keyboard shortcut text
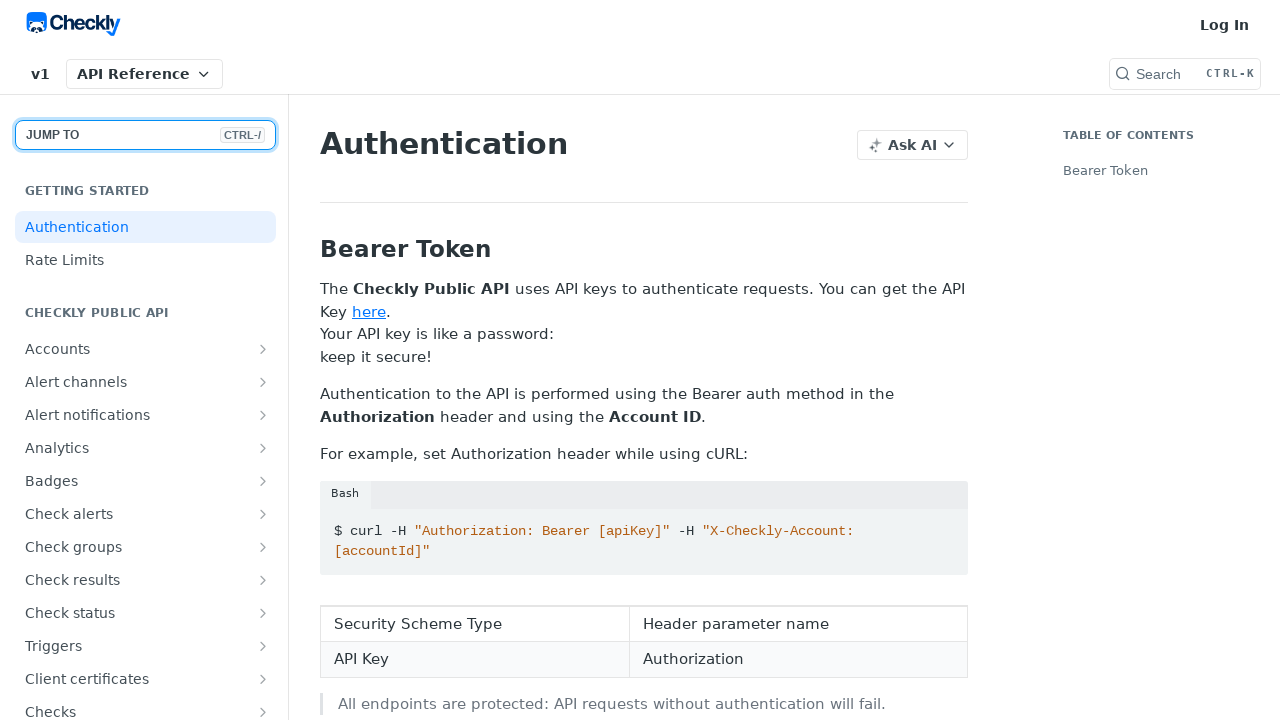

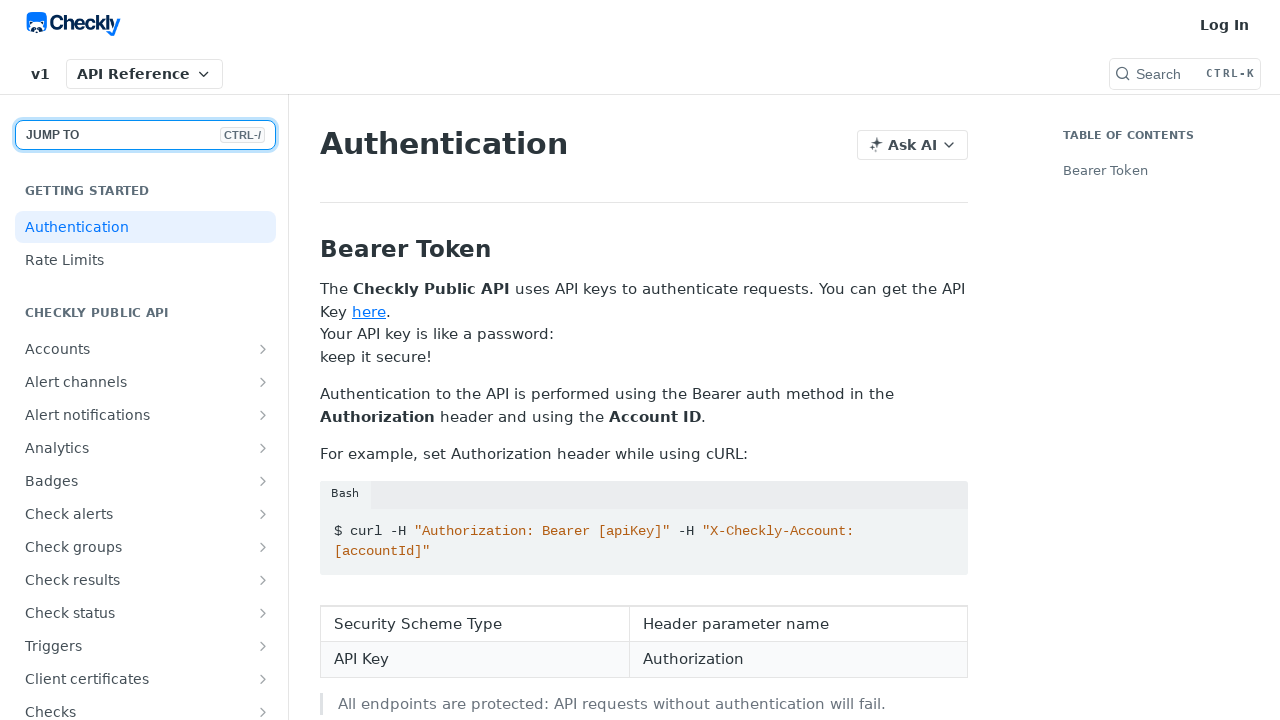